Tests marking individual todo items as complete by creating two items and checking their checkboxes

Starting URL: https://demo.playwright.dev/todomvc

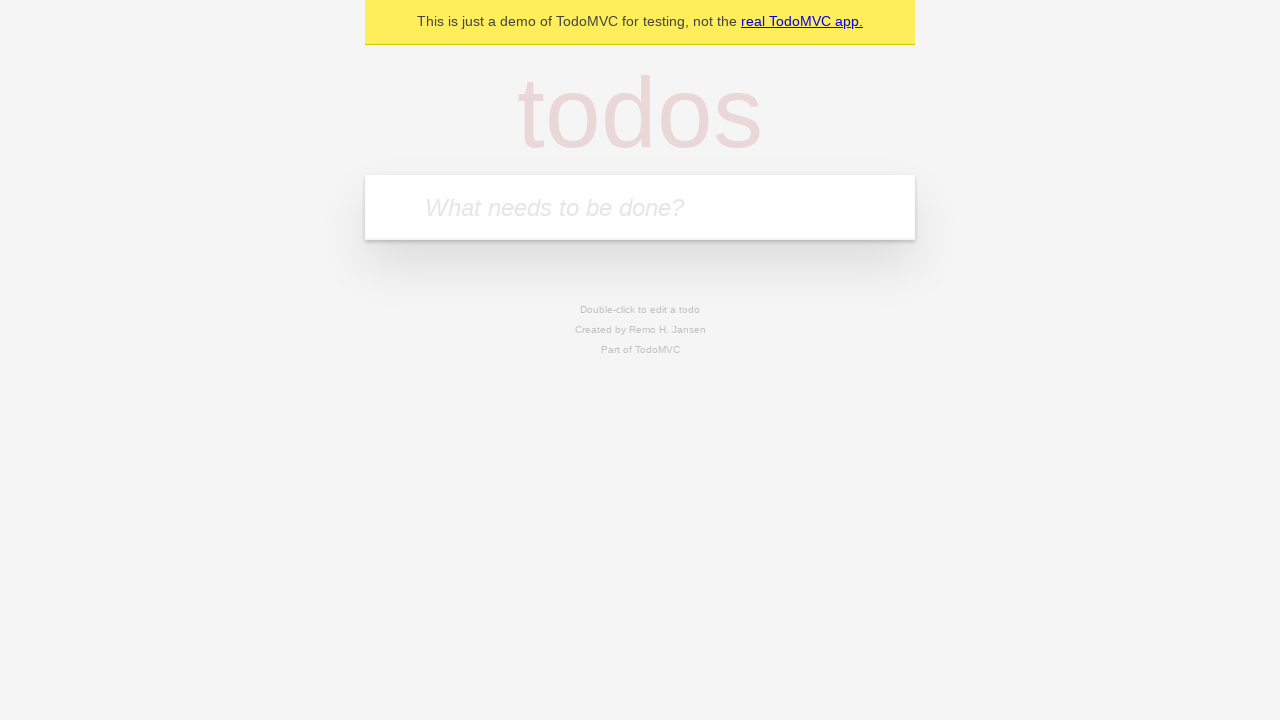

Located the 'What needs to be done?' input field
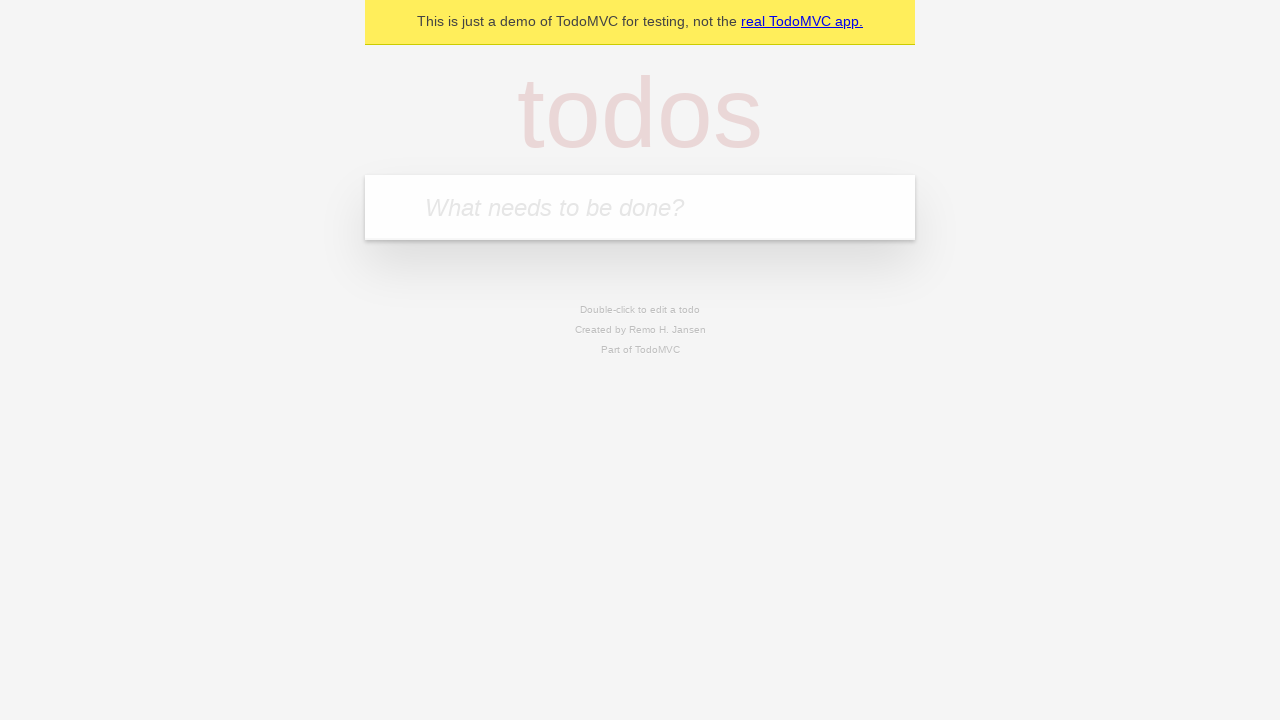

Filled input field with 'buy some cheese' on internal:attr=[placeholder="What needs to be done?"i]
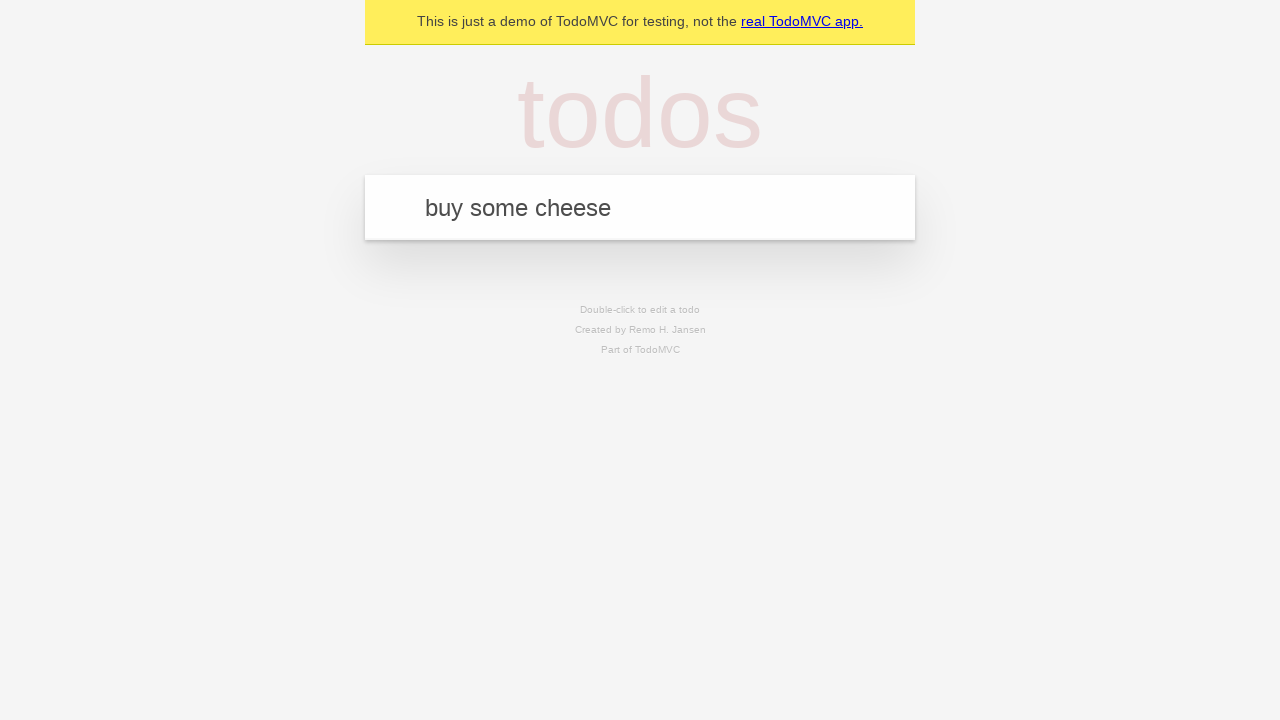

Pressed Enter to create todo item 'buy some cheese' on internal:attr=[placeholder="What needs to be done?"i]
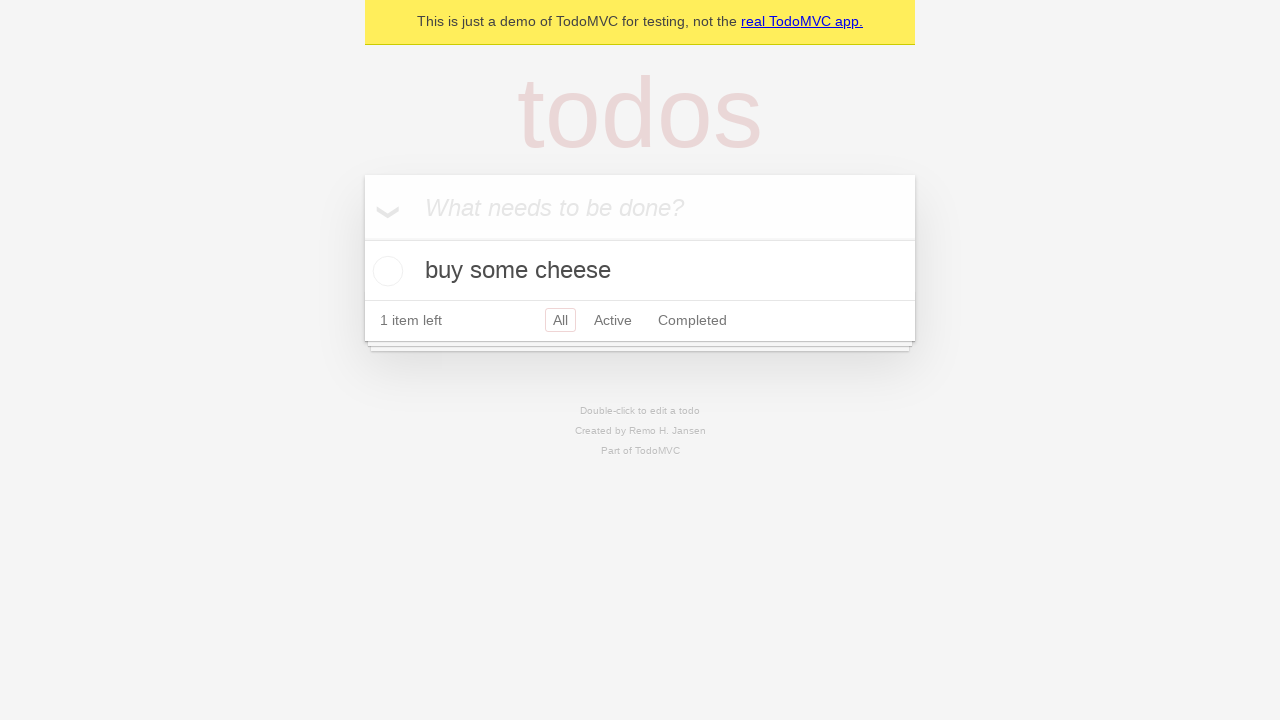

Filled input field with 'feed the cat' on internal:attr=[placeholder="What needs to be done?"i]
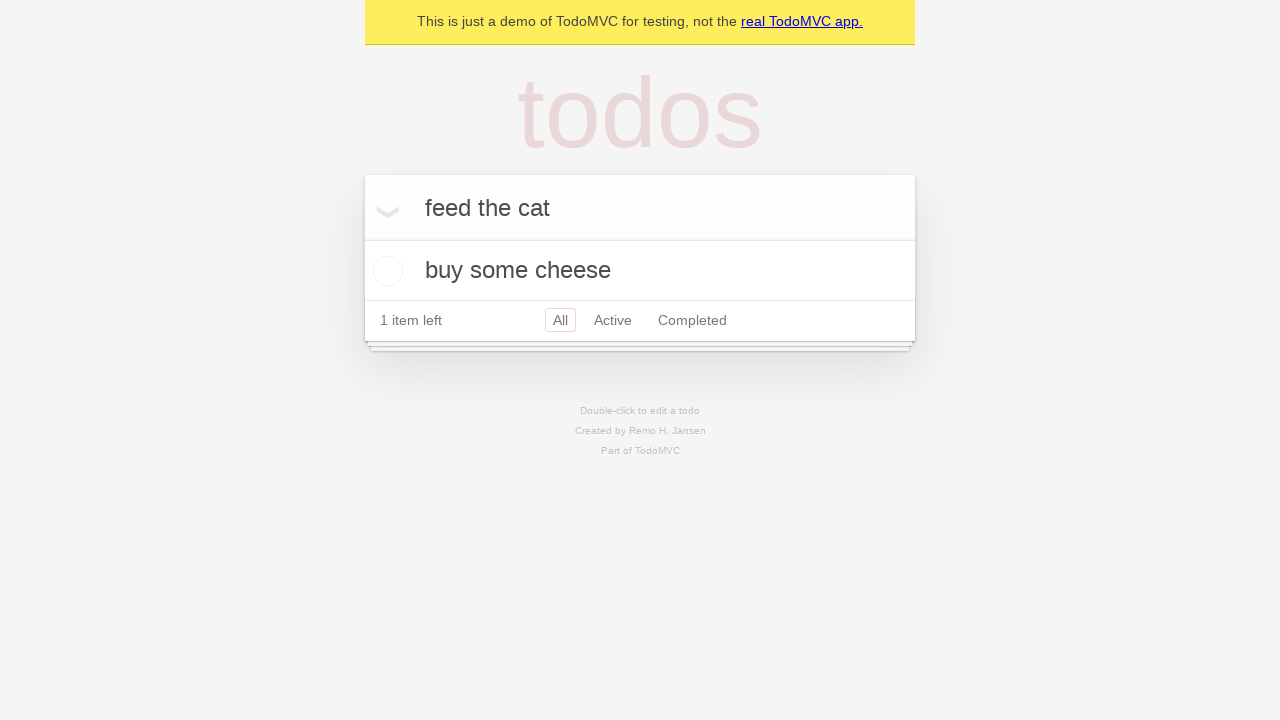

Pressed Enter to create todo item 'feed the cat' on internal:attr=[placeholder="What needs to be done?"i]
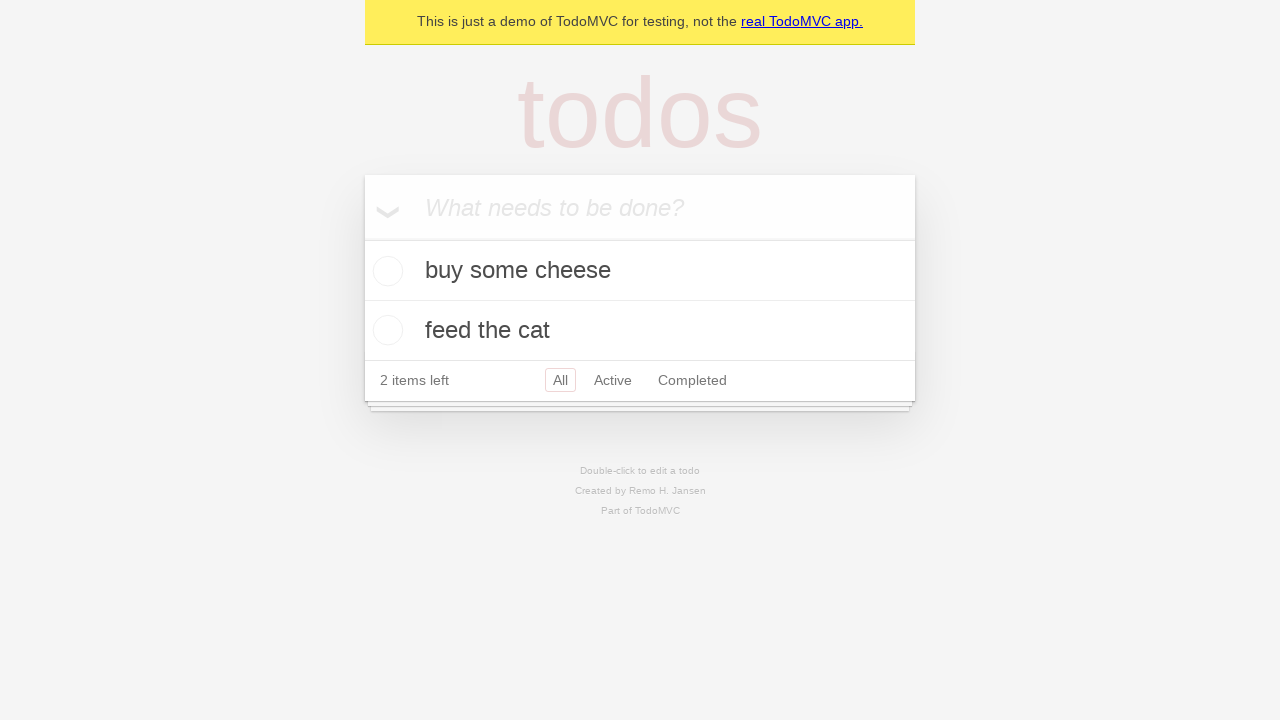

Verified that 2 todo items were created and are displayed
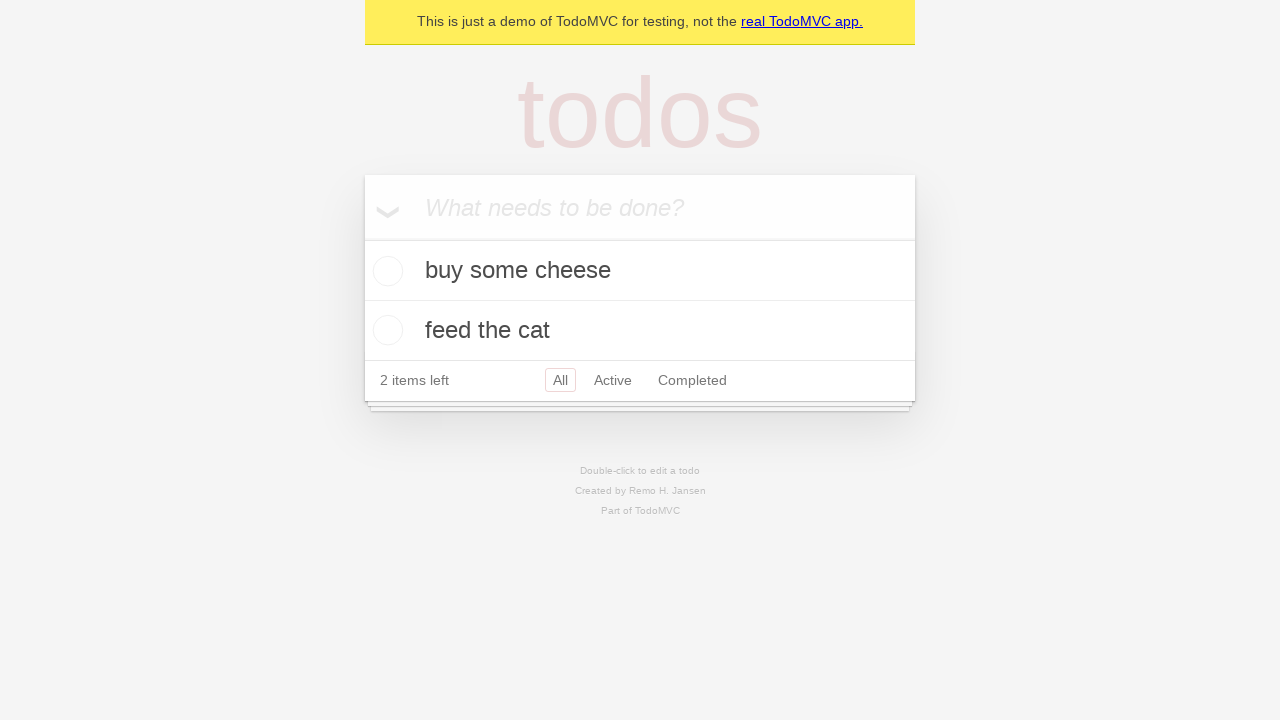

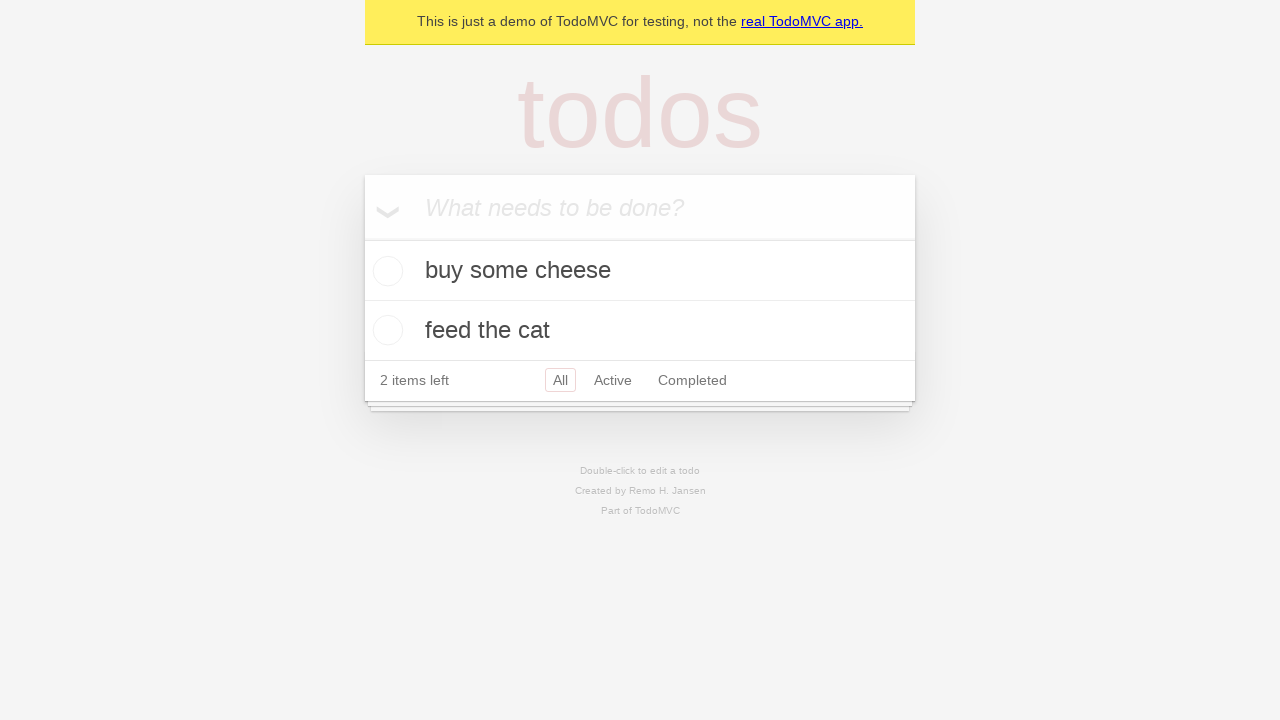